Fills out a practice form by entering email, password, checking a checkbox, and selecting options from a dropdown menu

Starting URL: https://rahulshettyacademy.com/angularpractice/

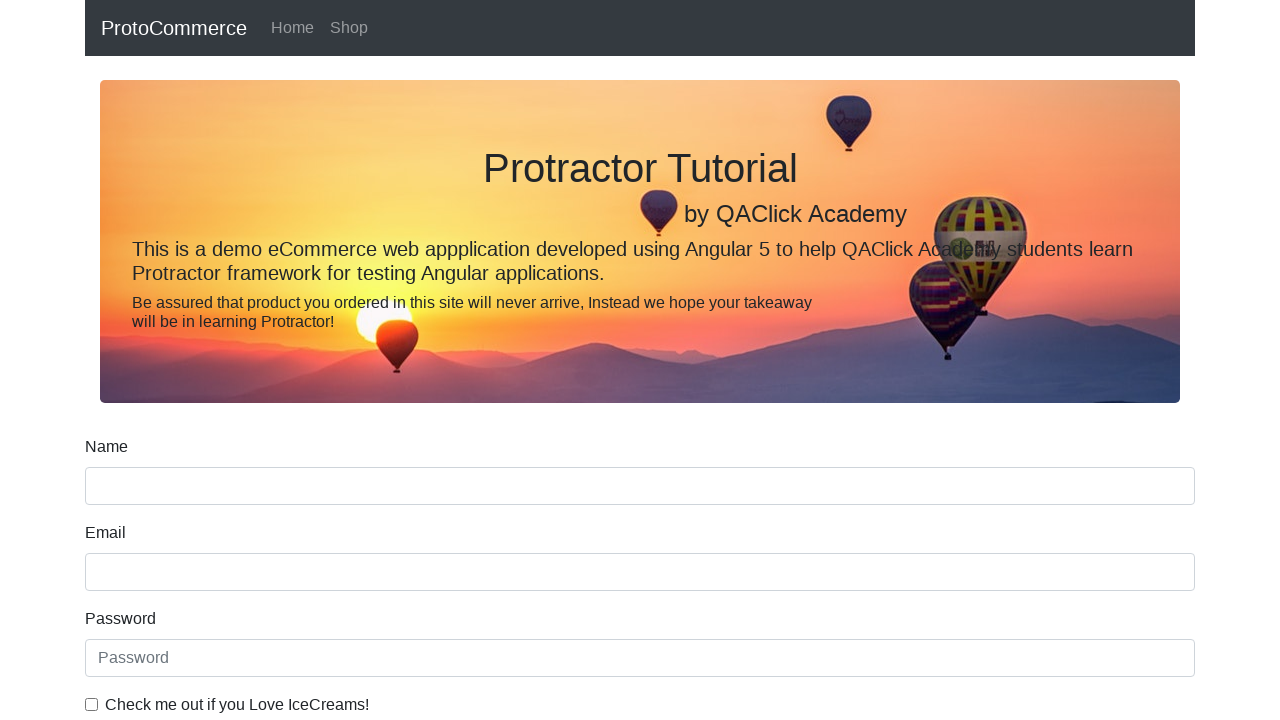

Filled email field with 'testuser456@example.com' on input[name='email']
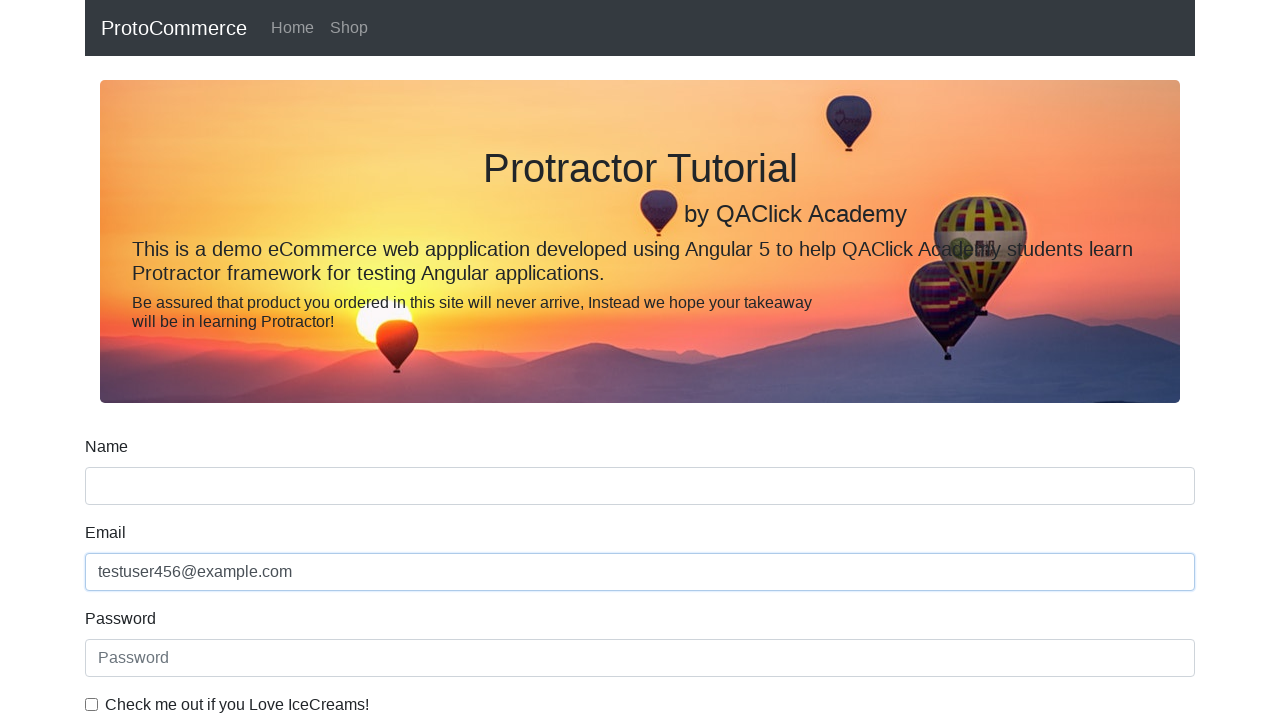

Filled password field with 'password789' on #exampleInputPassword1
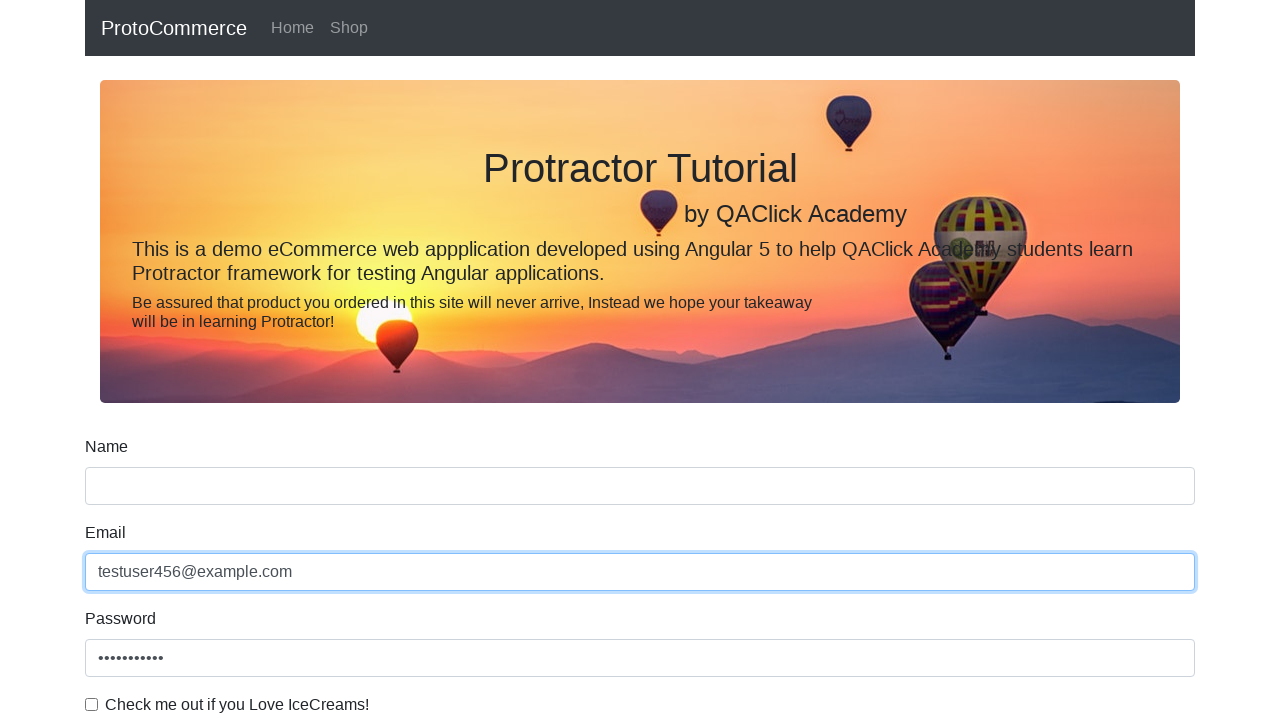

Checked the checkbox at (92, 704) on #exampleCheck1
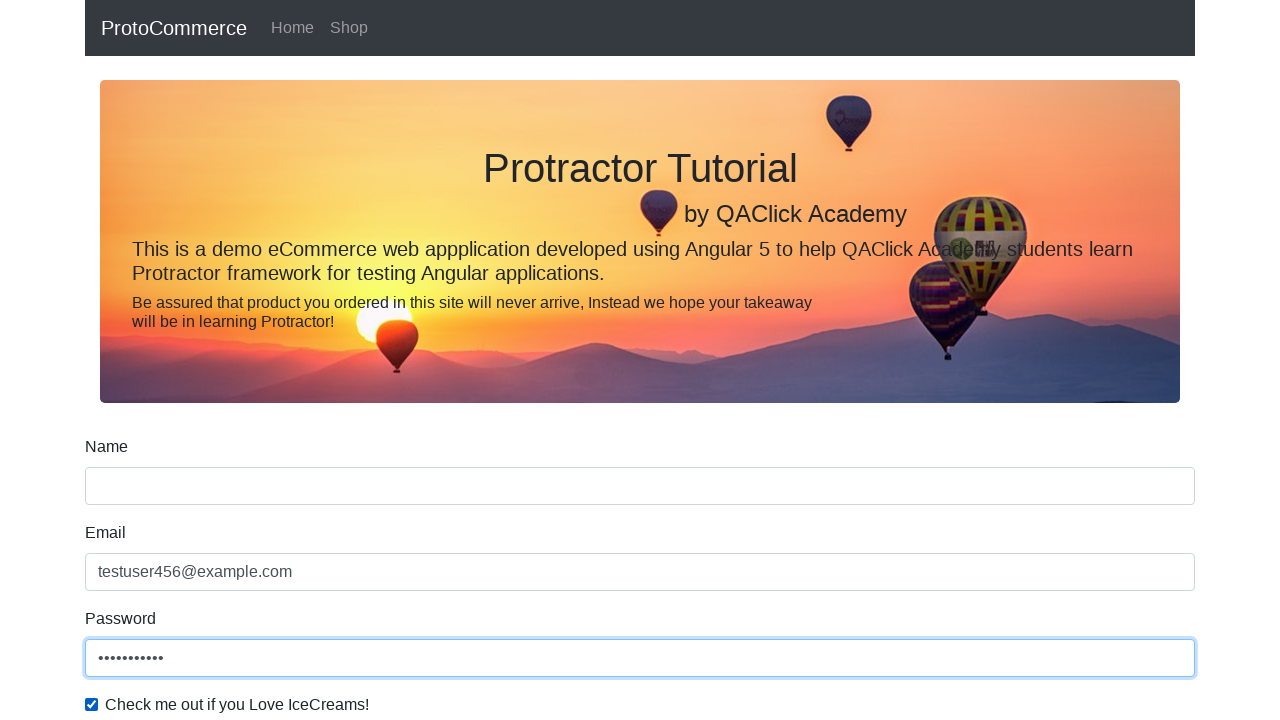

Selected 'Female' from dropdown menu on #exampleFormControlSelect1
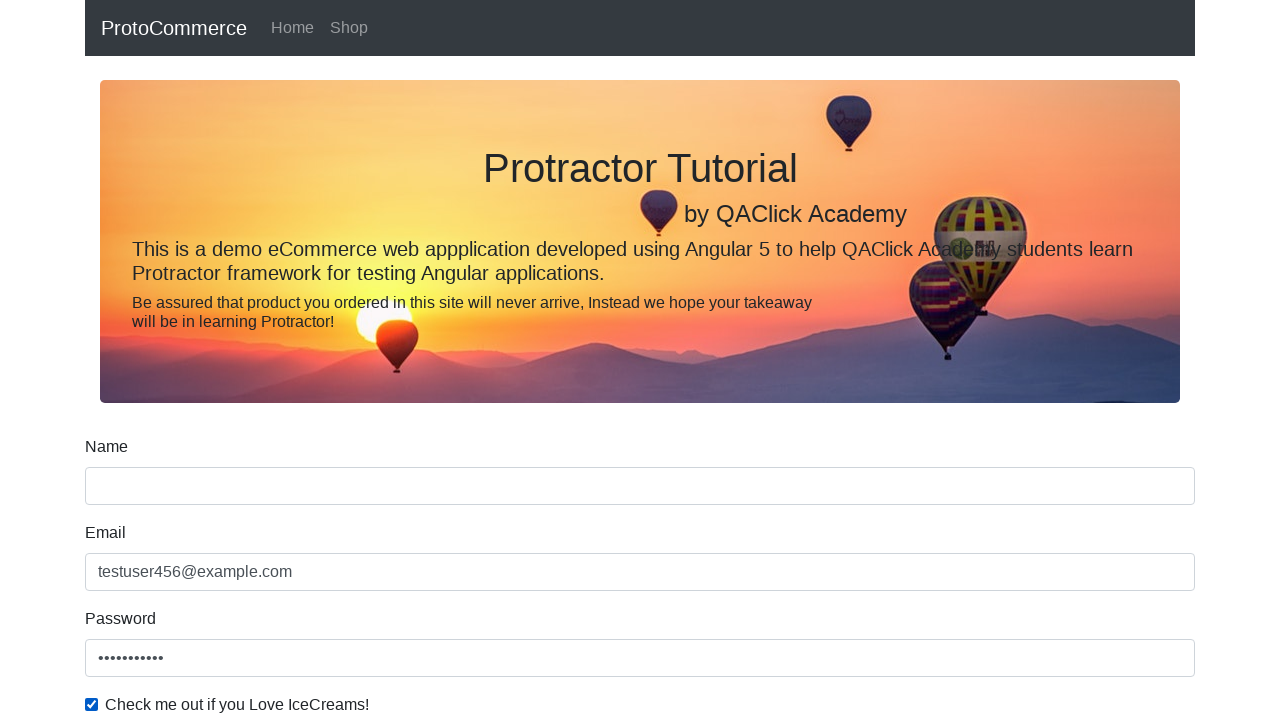

Selected option at index 0 (Male) from dropdown menu on #exampleFormControlSelect1
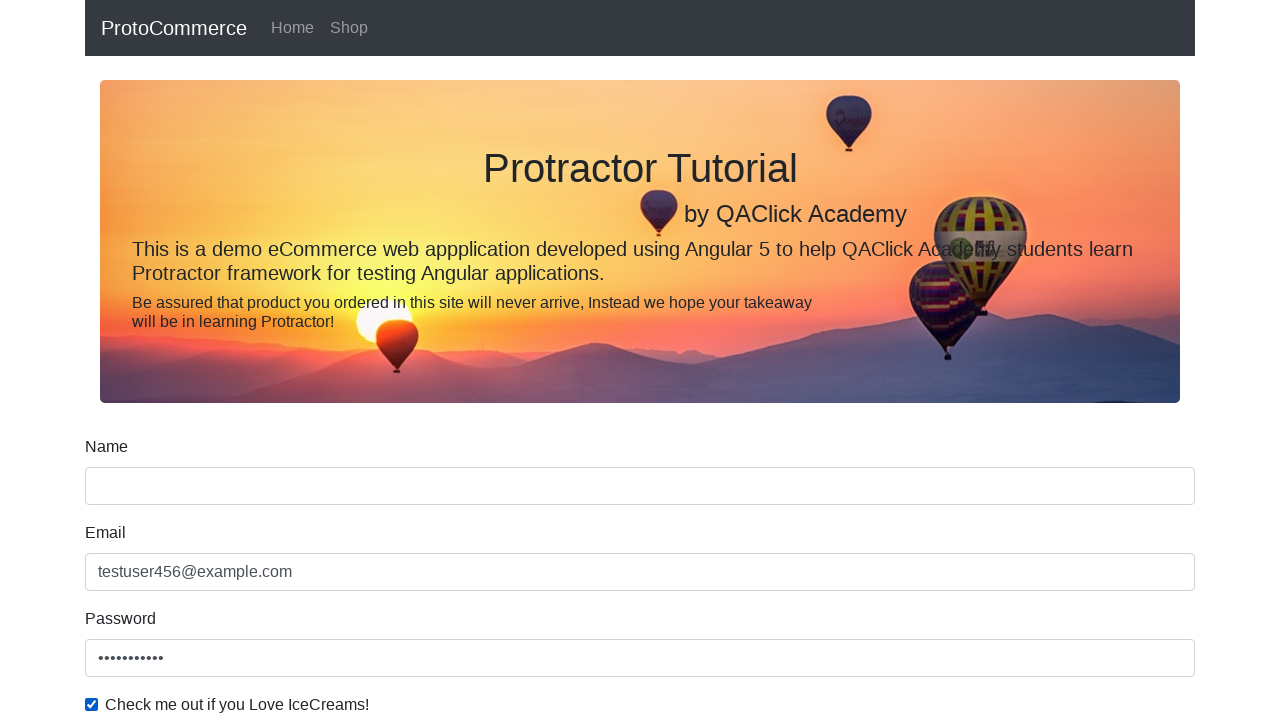

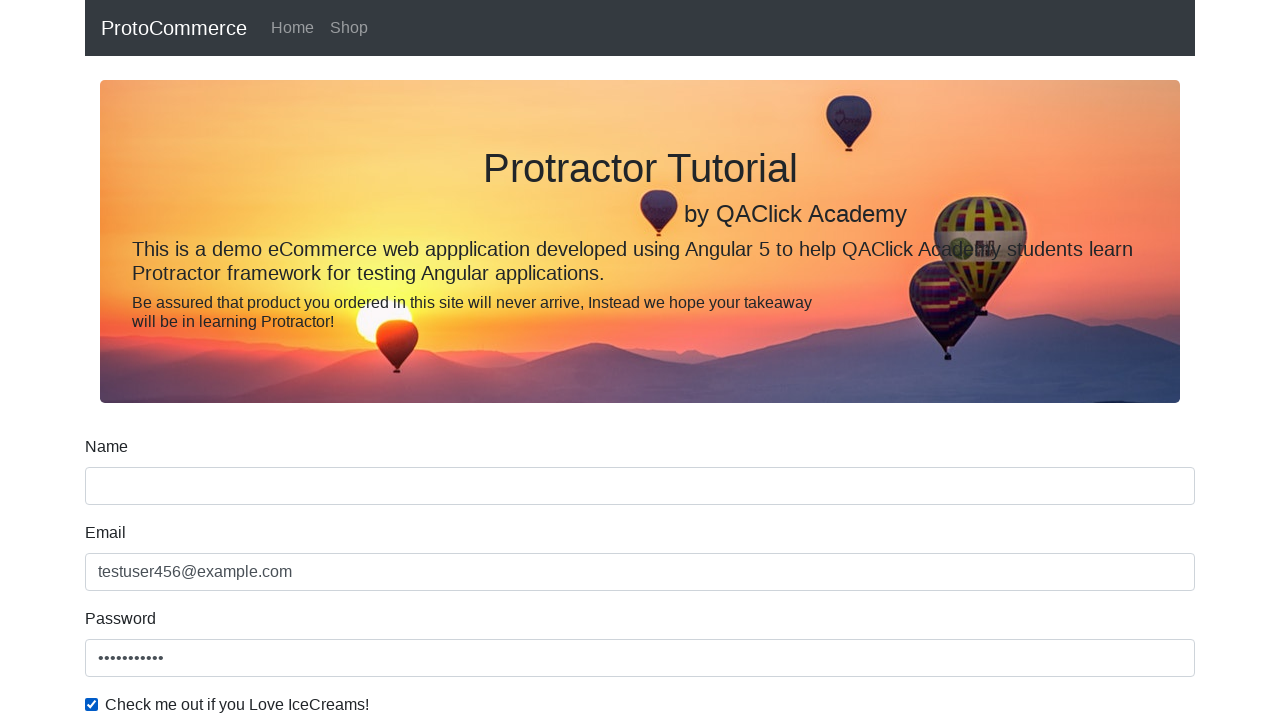